Navigates to a practice automation page, reads data from a table including headers and cells, and calculates the sum of prices from the price column

Starting URL: https://rahulshettyacademy.com/AutomationPractice/

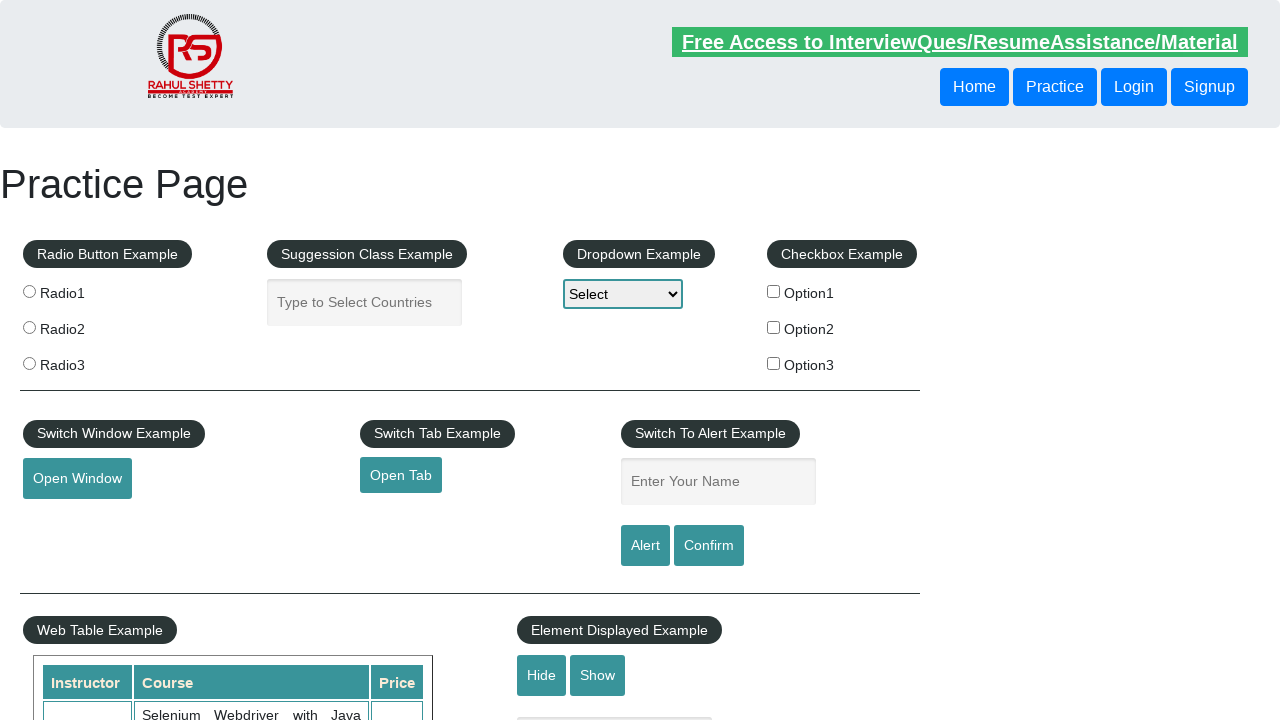

Table loaded and selector found
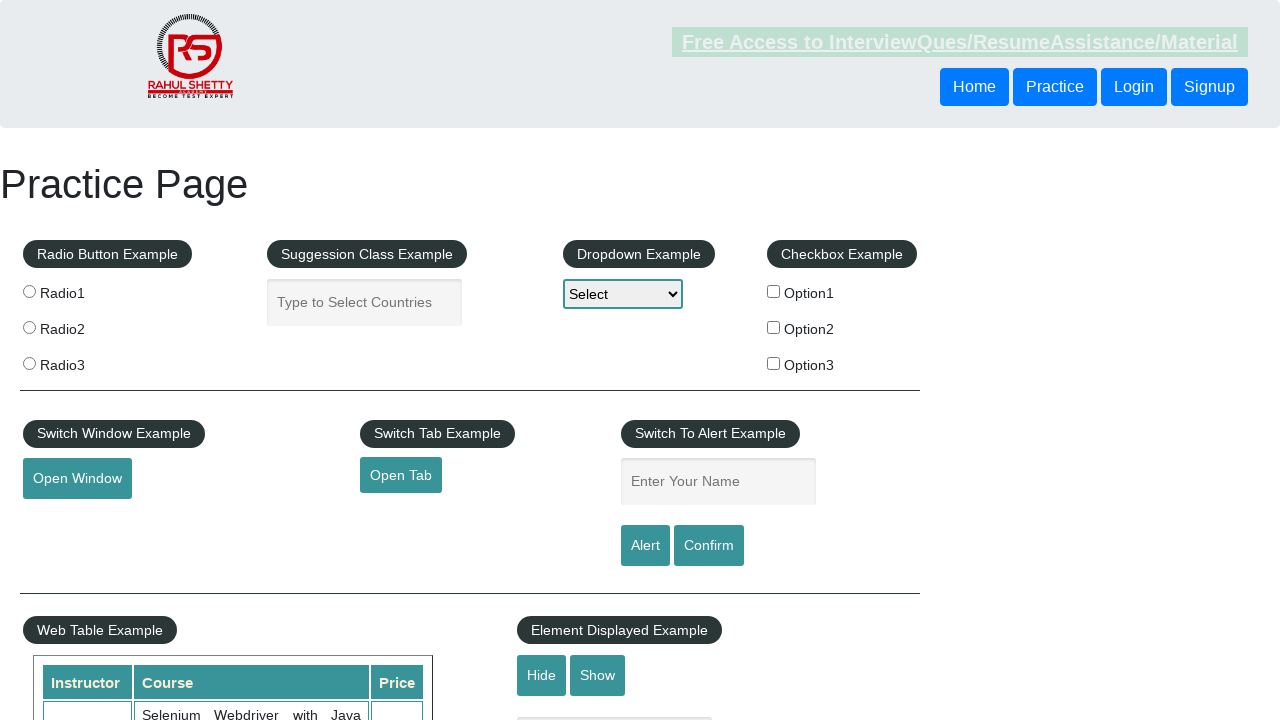

Retrieved all table headers
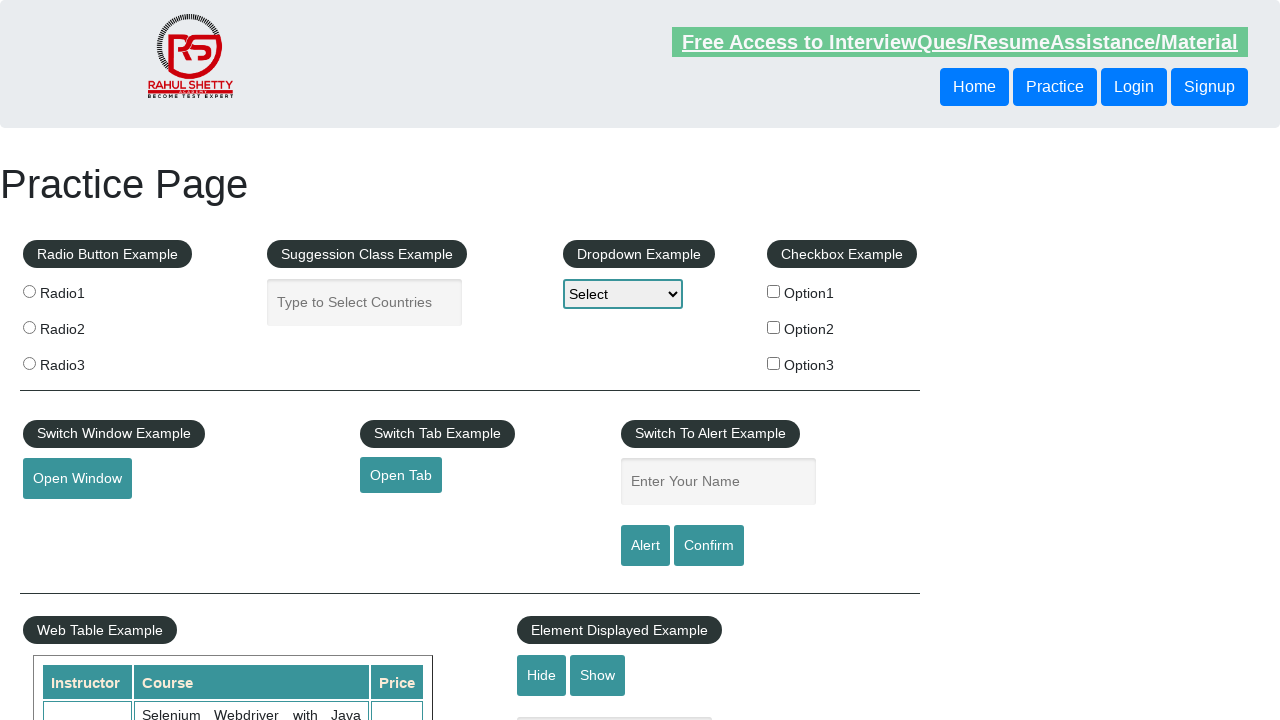

Retrieved all table data cells
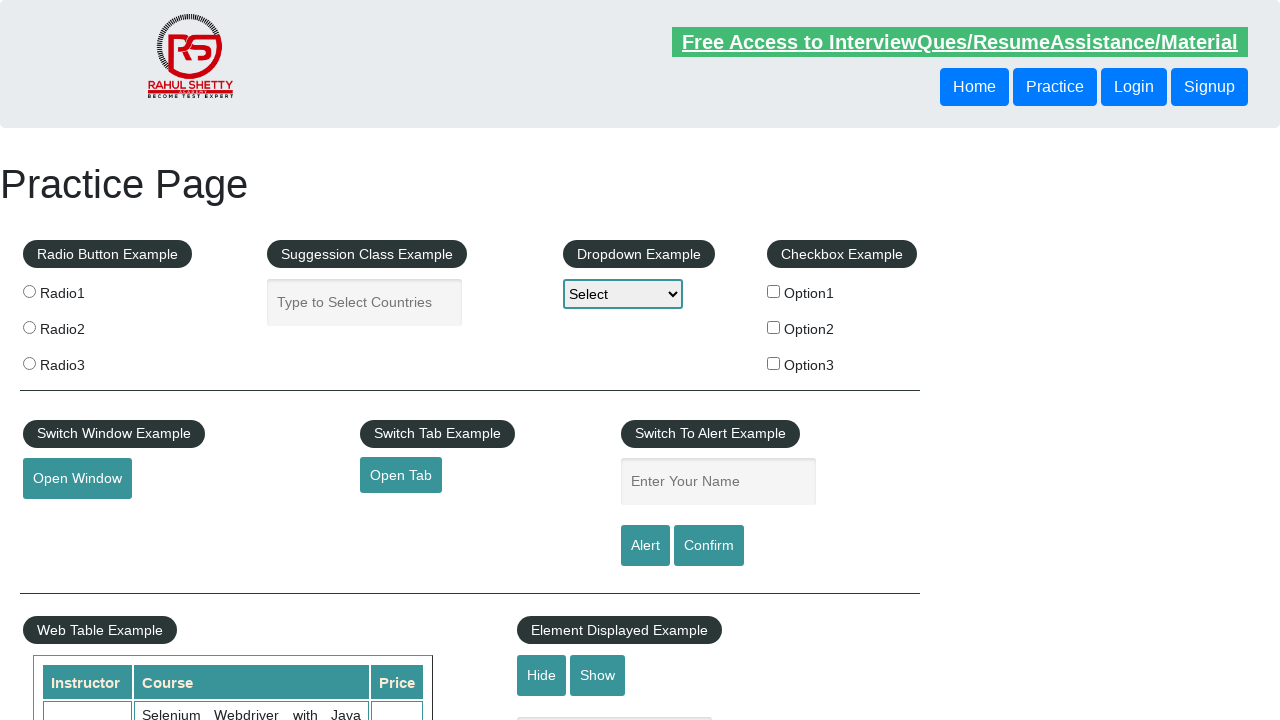

Retrieved price values from table - total of 10 prices found
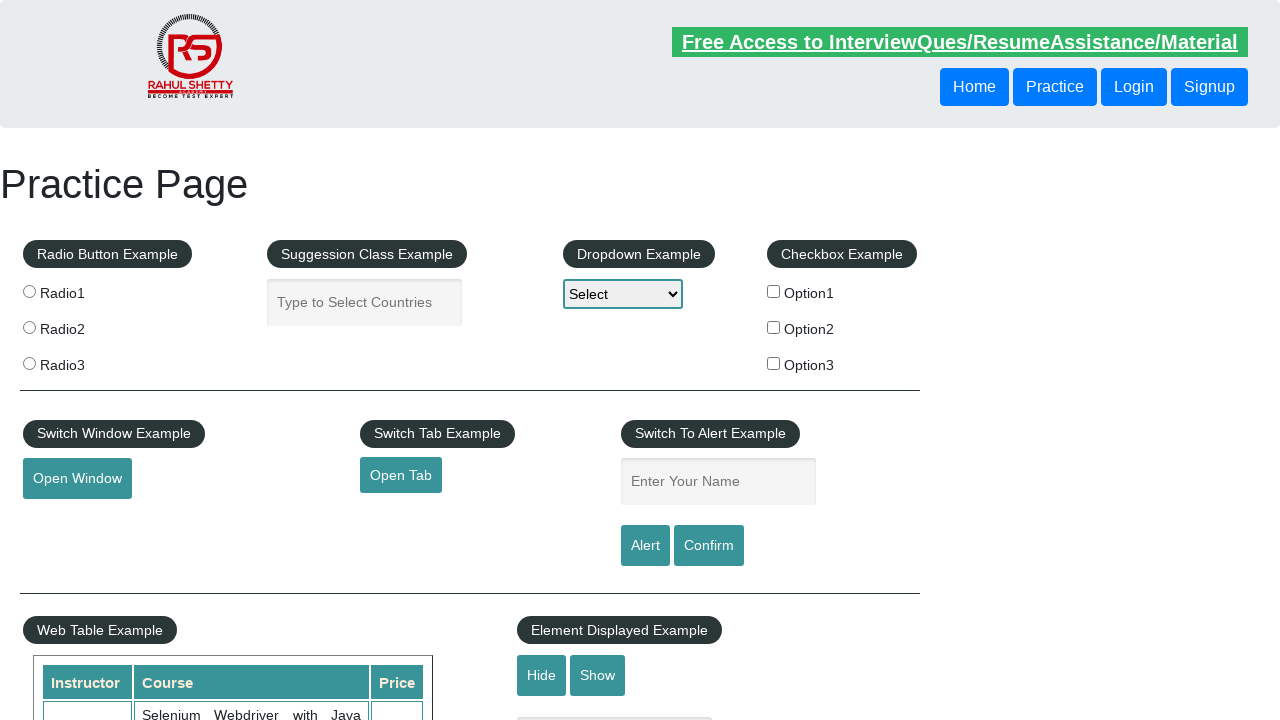

Calculated sum of all prices - Final Total: 235
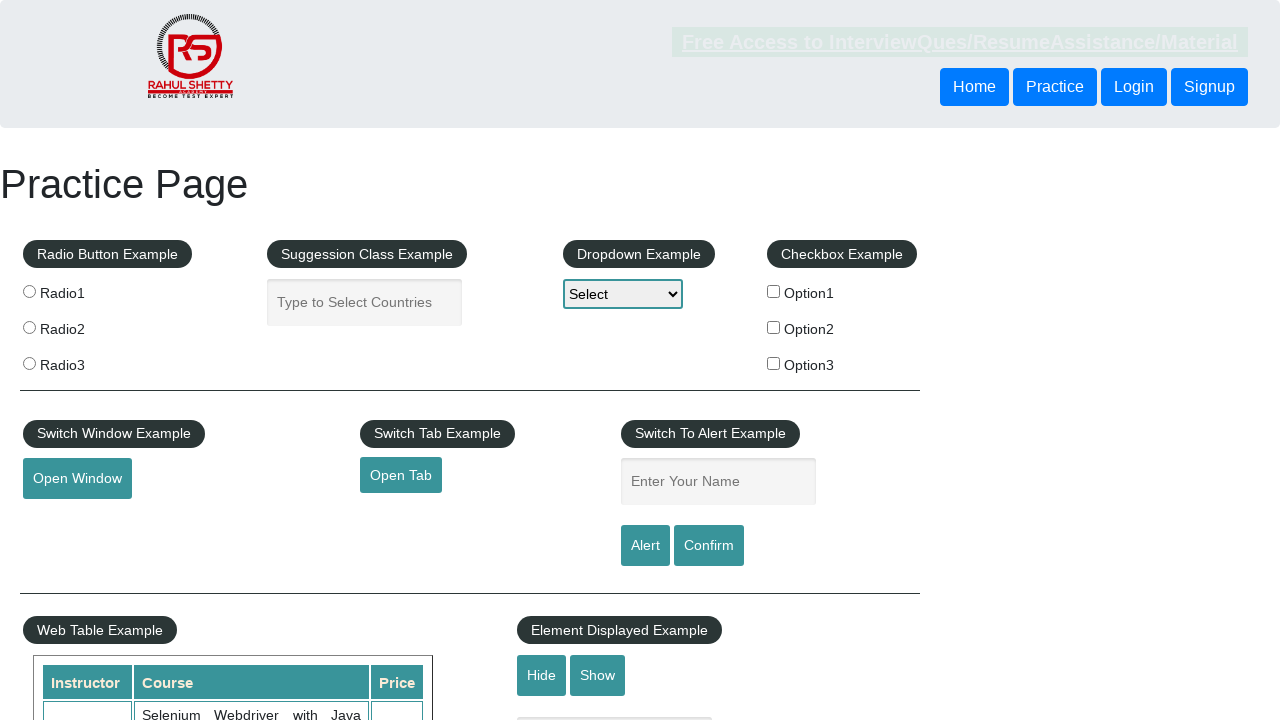

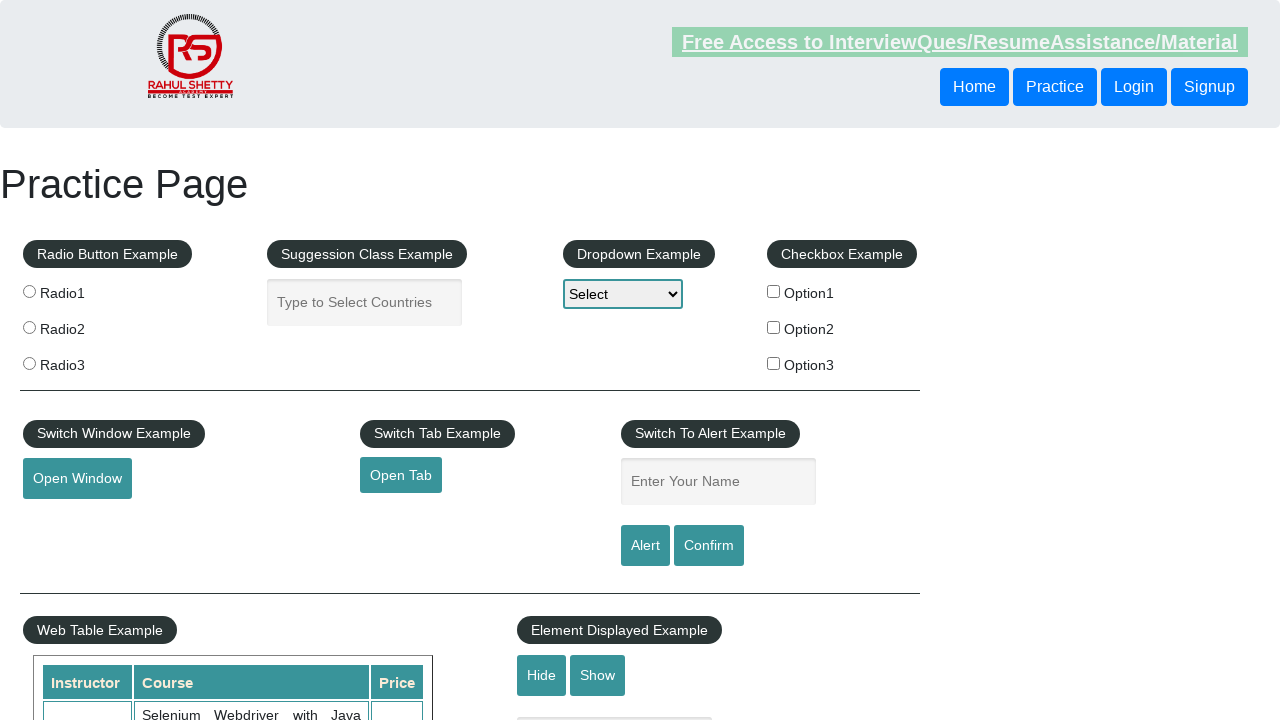